Tests scrolling functionality by navigating to an automation practice page and scrolling a table element into view

Starting URL: https://www.rahulshettyacademy.com/AutomationPractice/

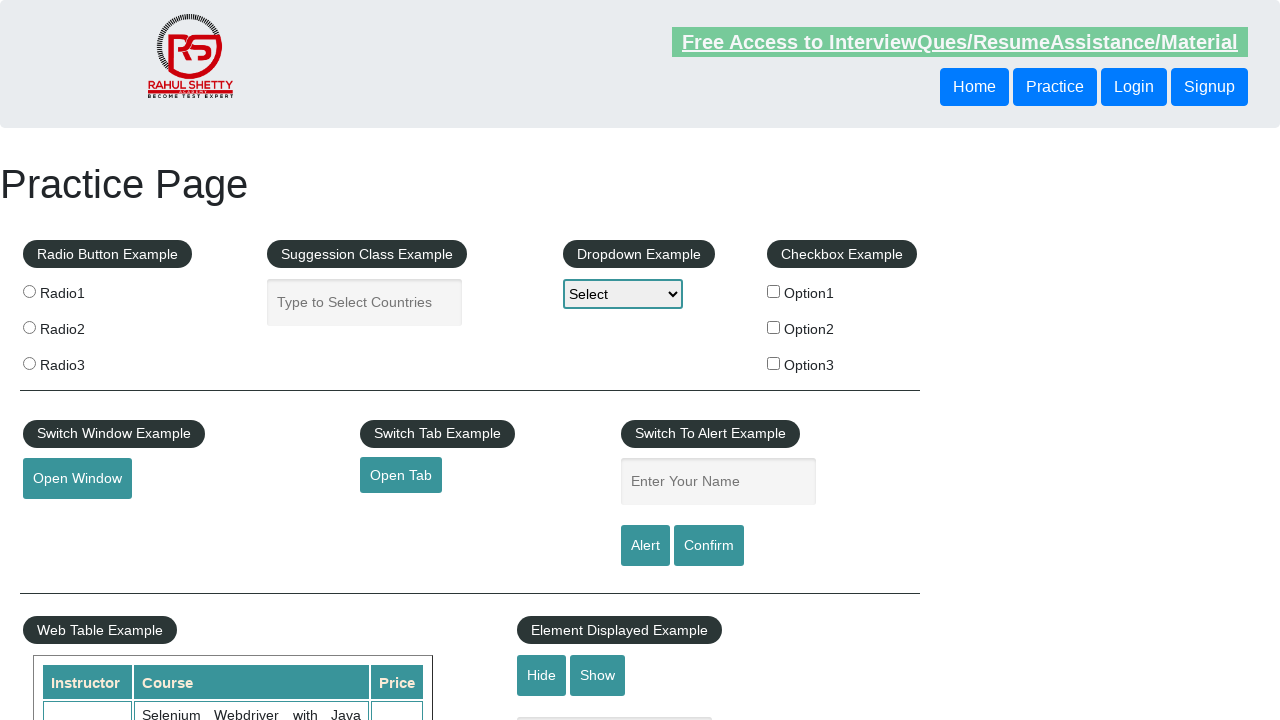

Navigated to automation practice page
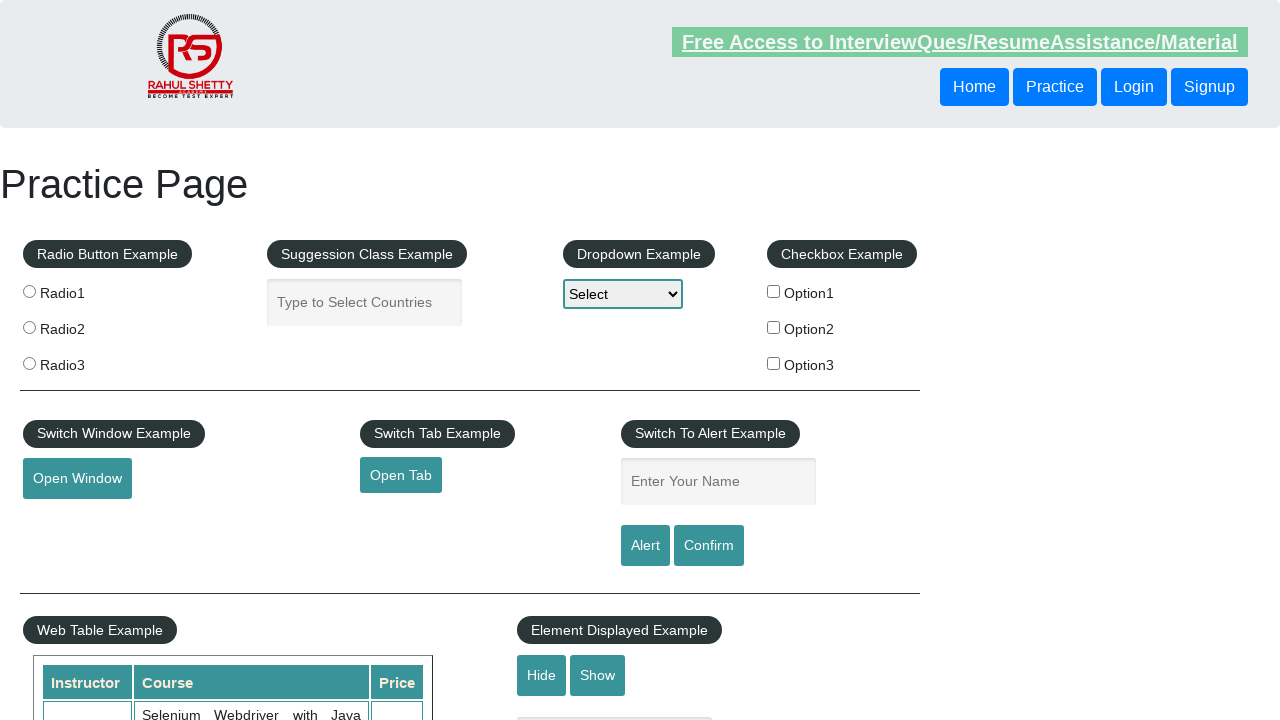

Located table element with class 'tableFixHead'
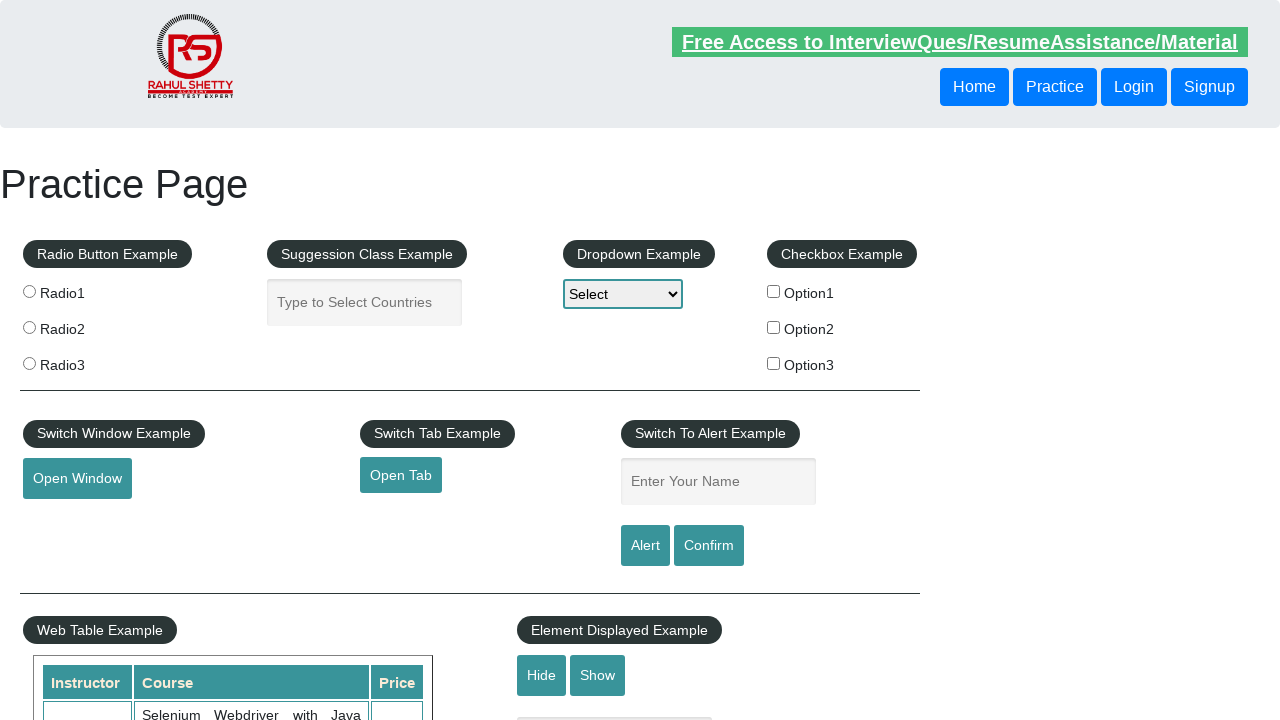

Scrolled table element into view
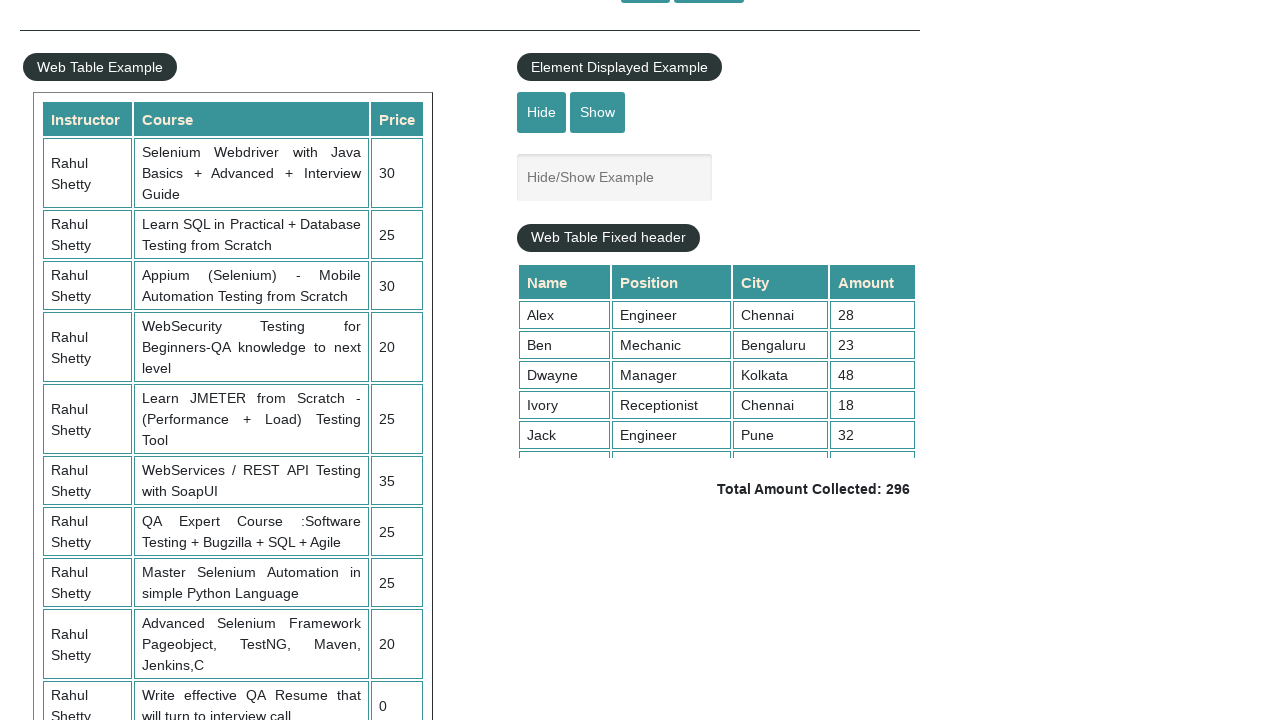

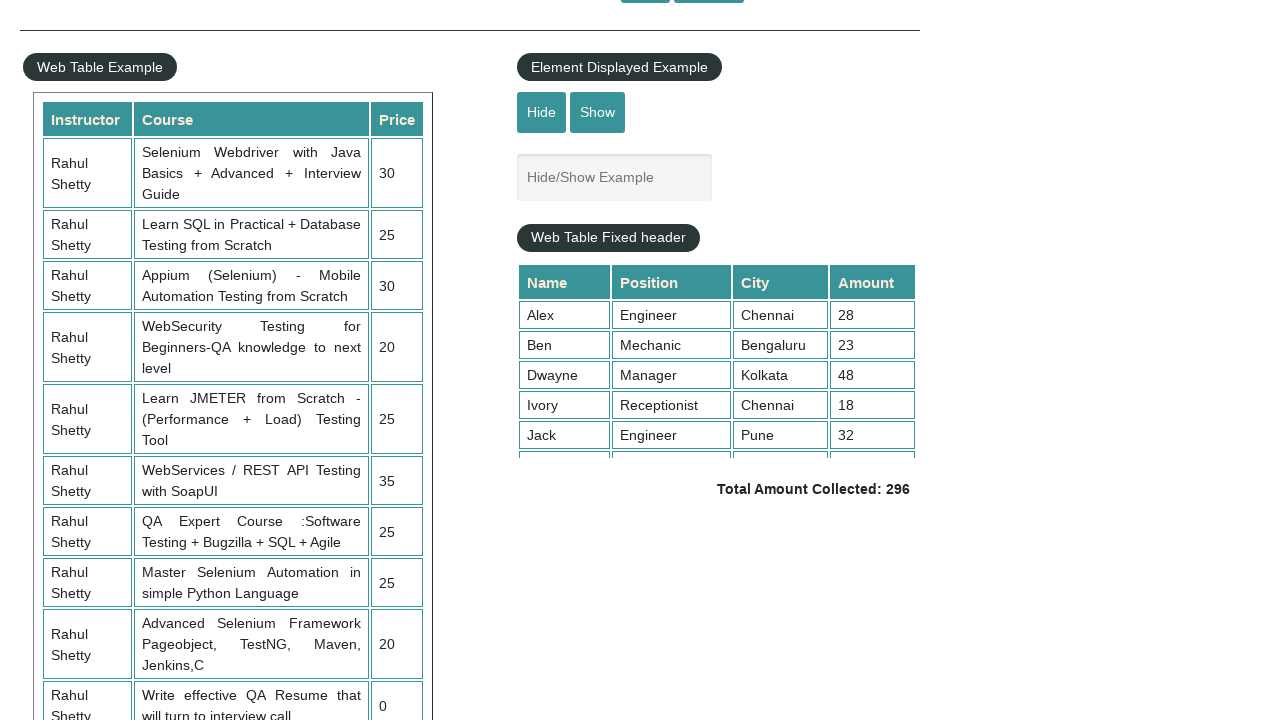